Tests selecting an option from a dropdown list using the select_option method with visible text, then verifies the selection was successful.

Starting URL: http://the-internet.herokuapp.com/dropdown

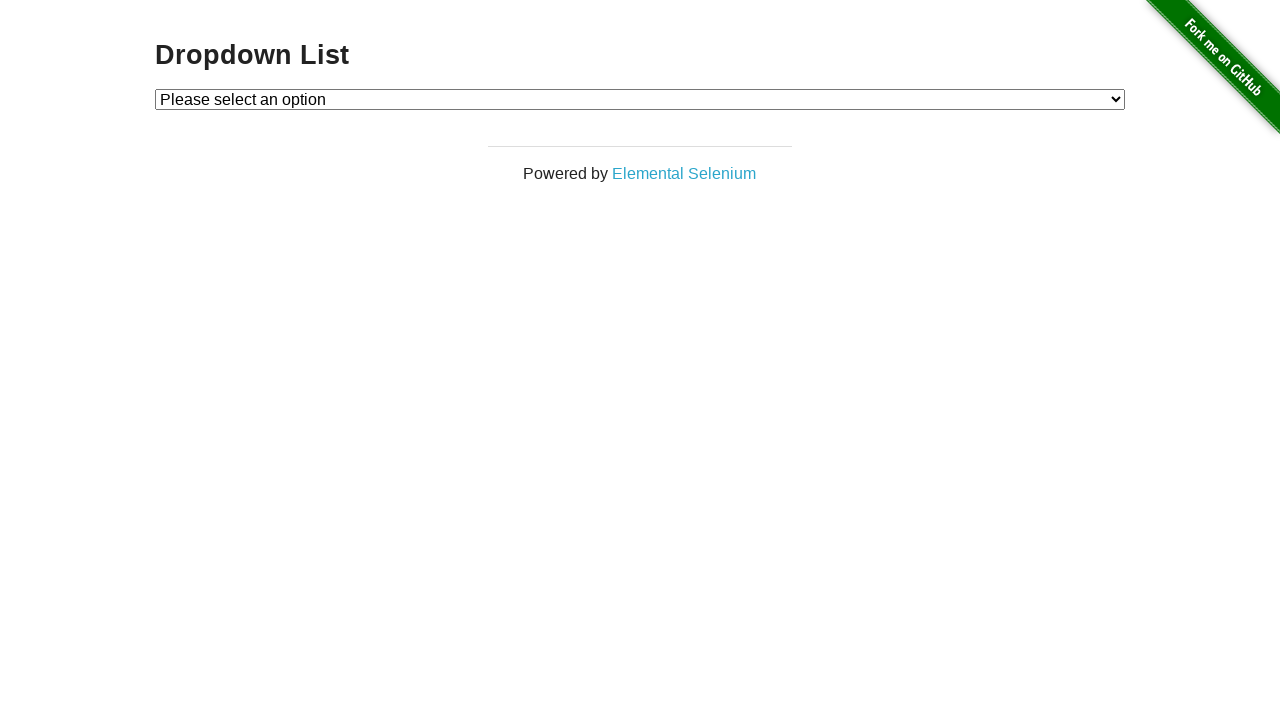

Selected 'Option 1' from dropdown using visible text on #dropdown
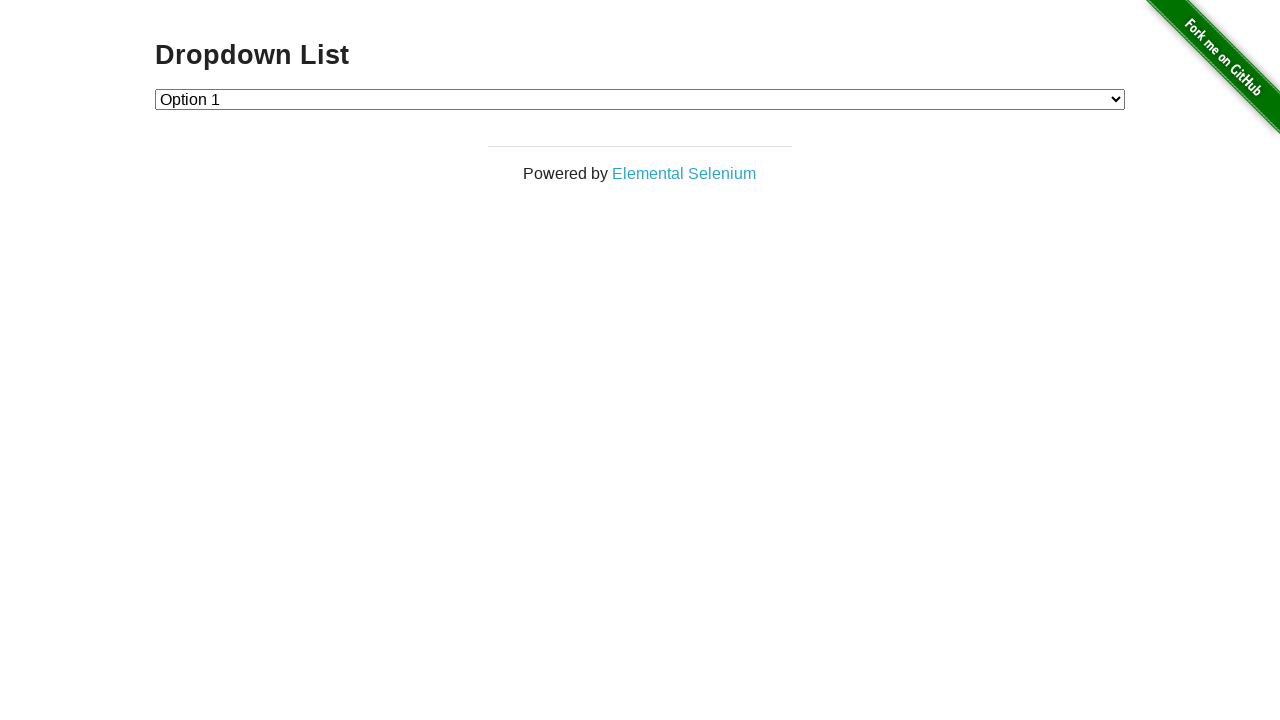

Retrieved selected dropdown value
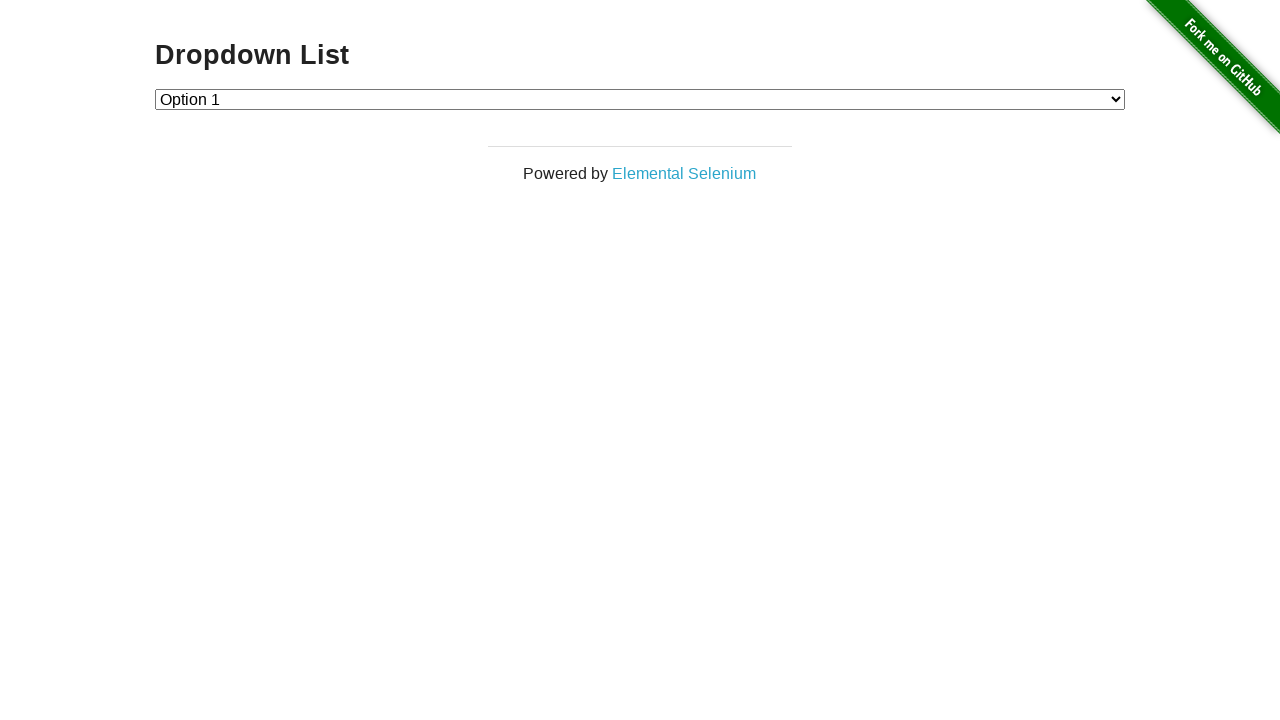

Verified that the selected option value is '1'
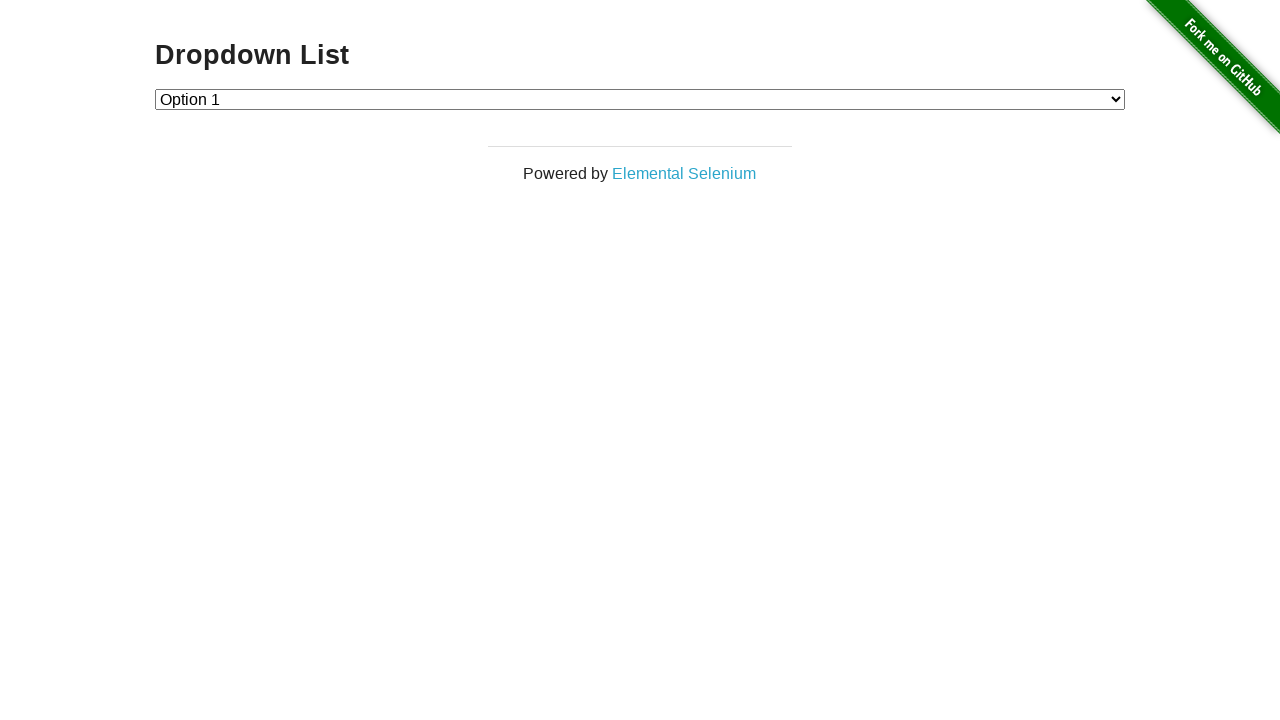

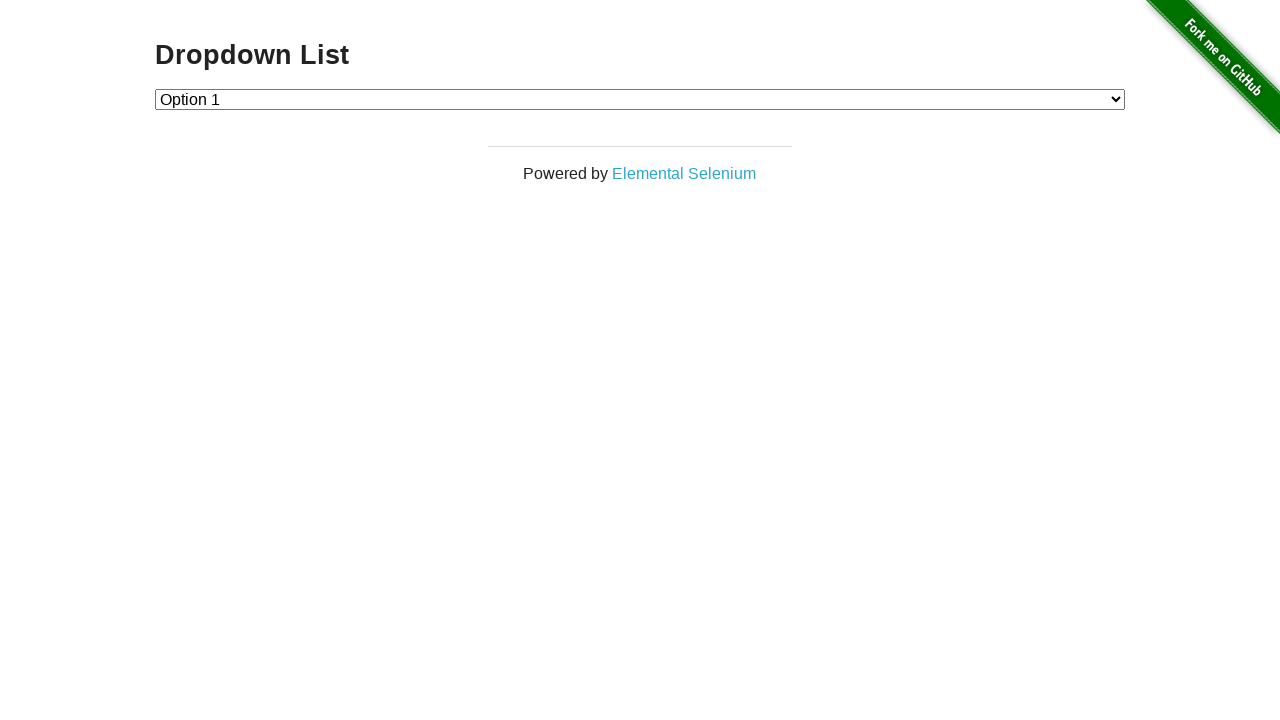